Navigates to the Soul Arena website homepage and verifies the page loads successfully

Starting URL: https://soularena.net/

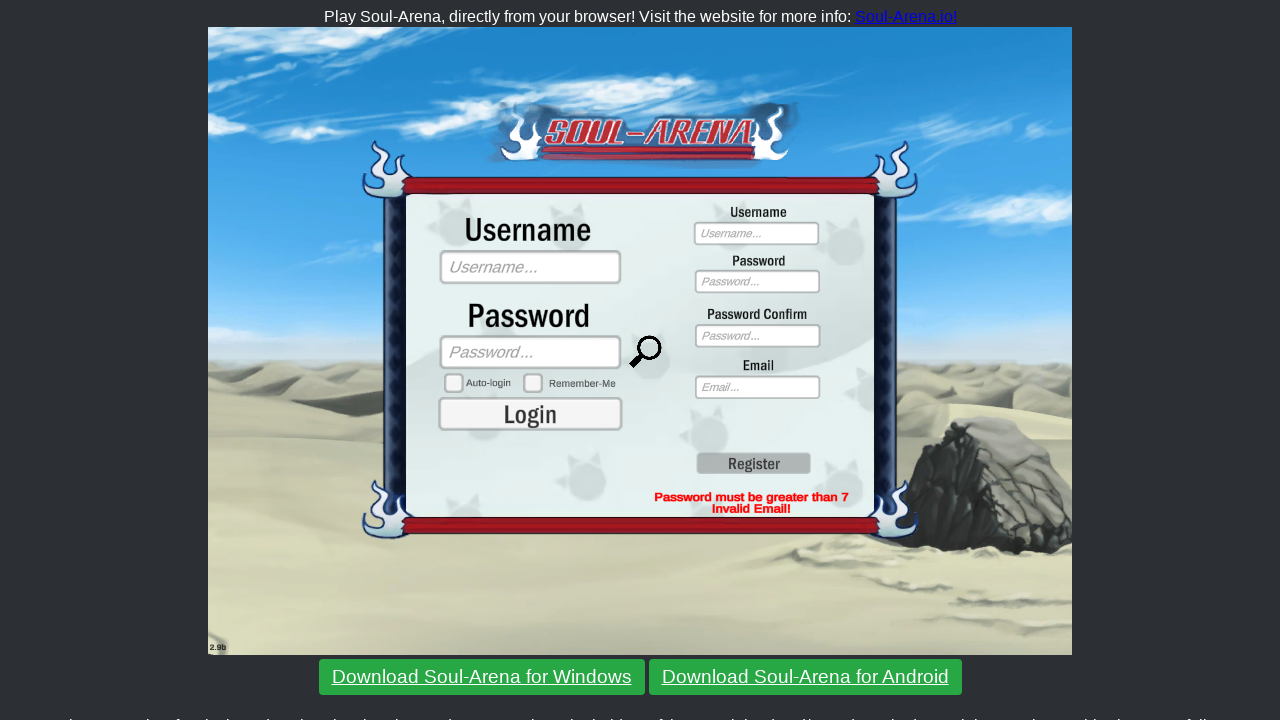

Waited for page to reach domcontentloaded state
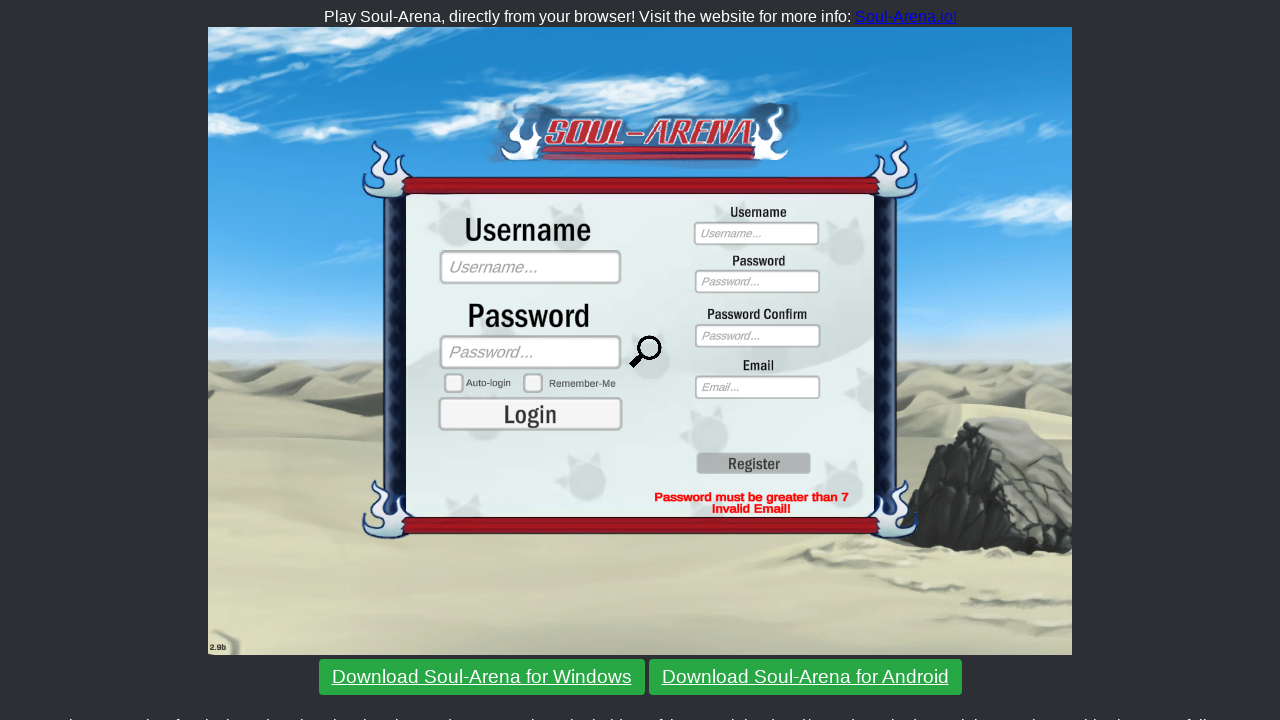

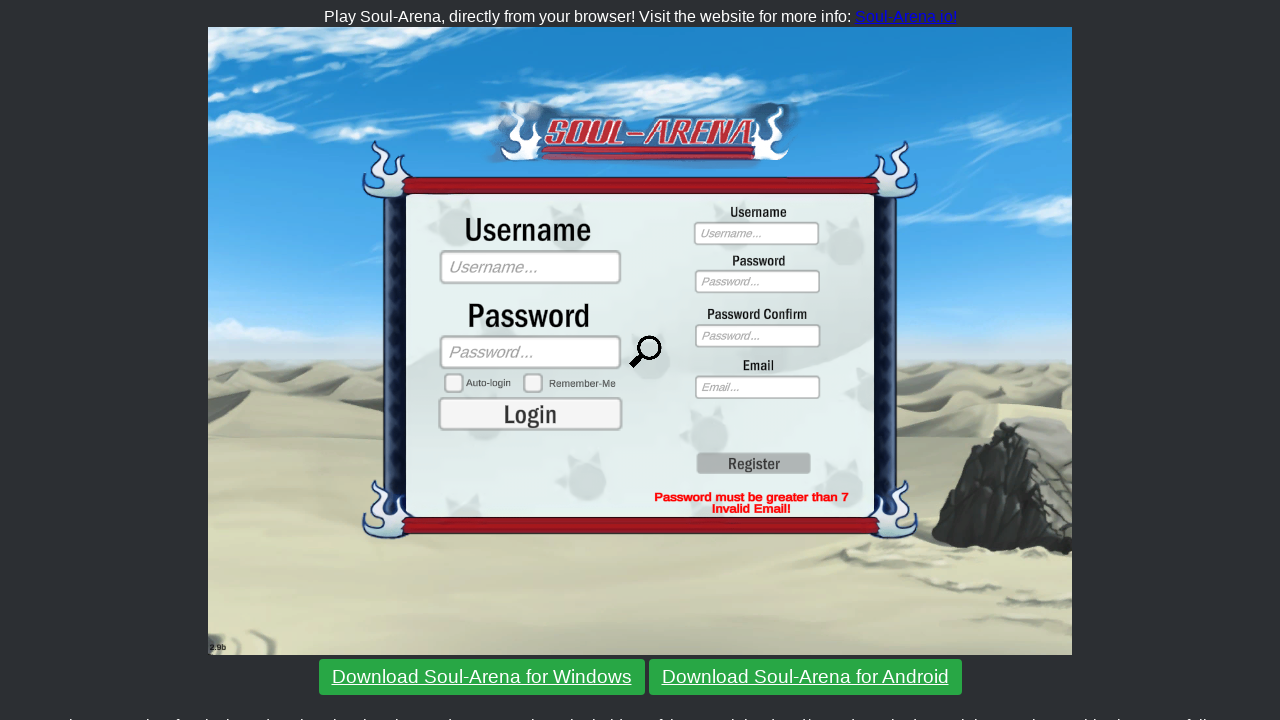